Tests form interaction by reading a hidden attribute value from an element, calculating a mathematical result based on that value, filling in the answer field, checking required checkboxes, and submitting the form.

Starting URL: http://suninjuly.github.io/get_attribute.html

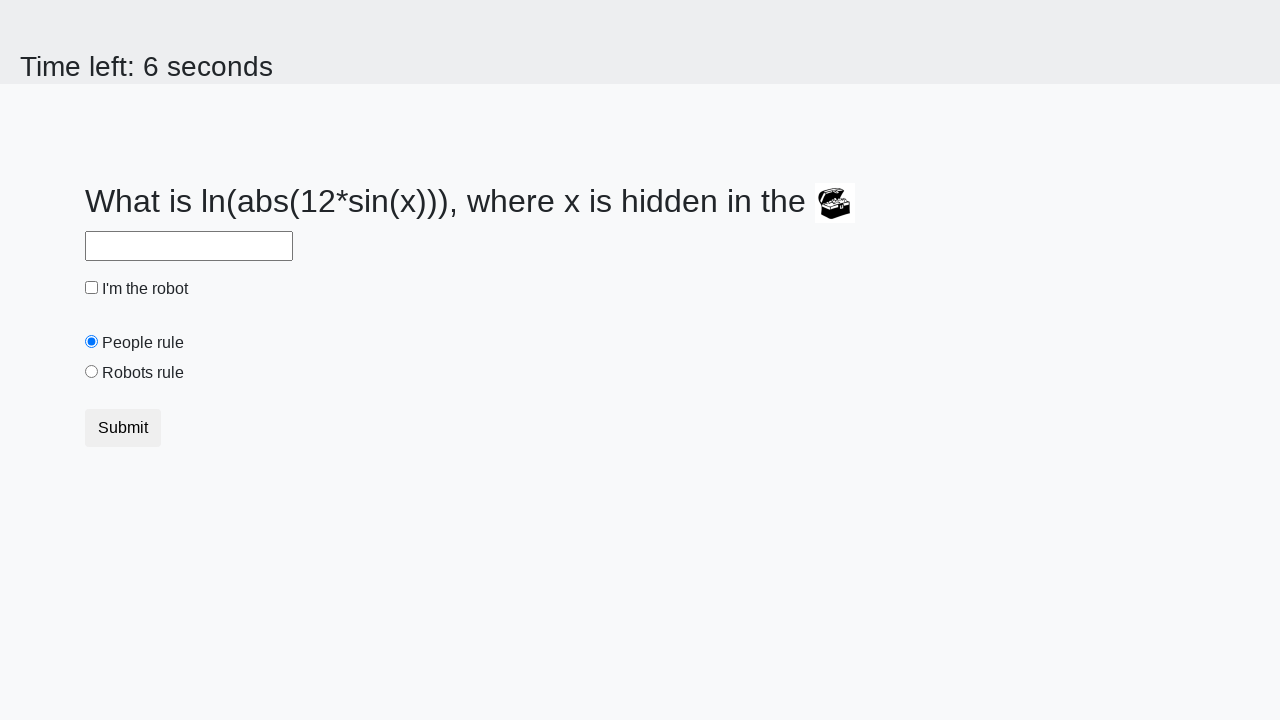

Located treasure element with hidden attribute
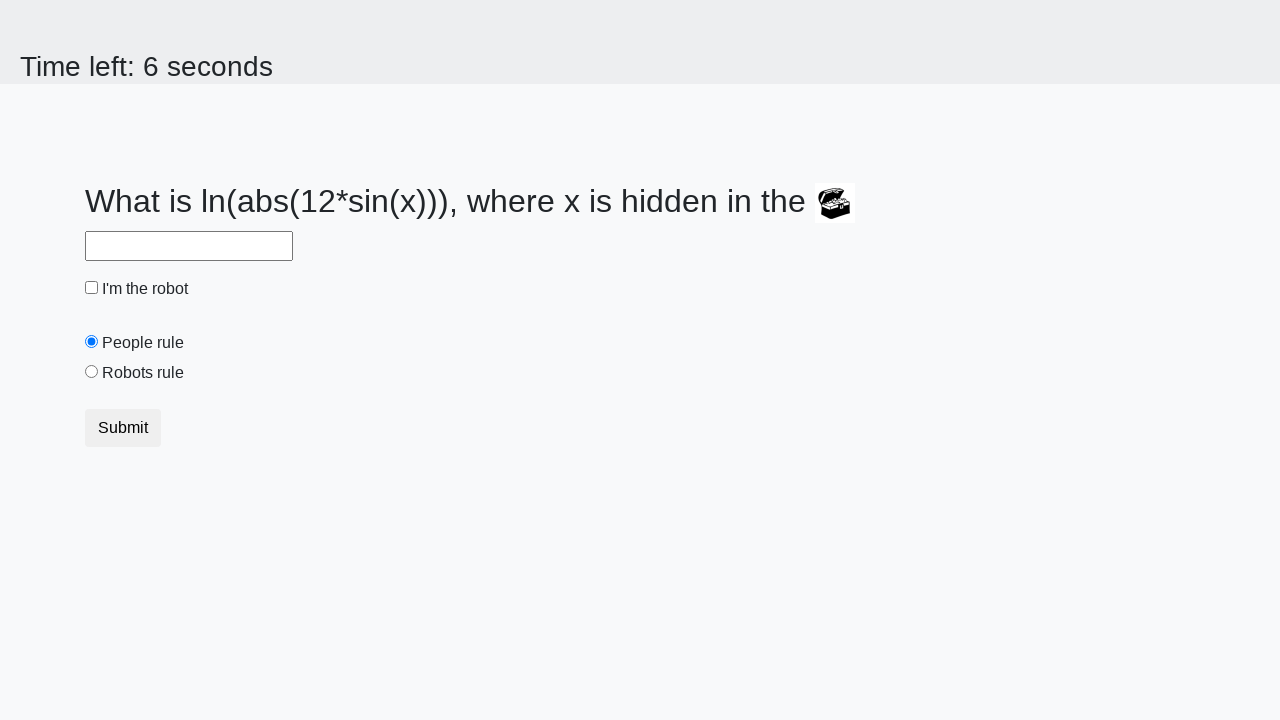

Extracted valuex attribute value: 373
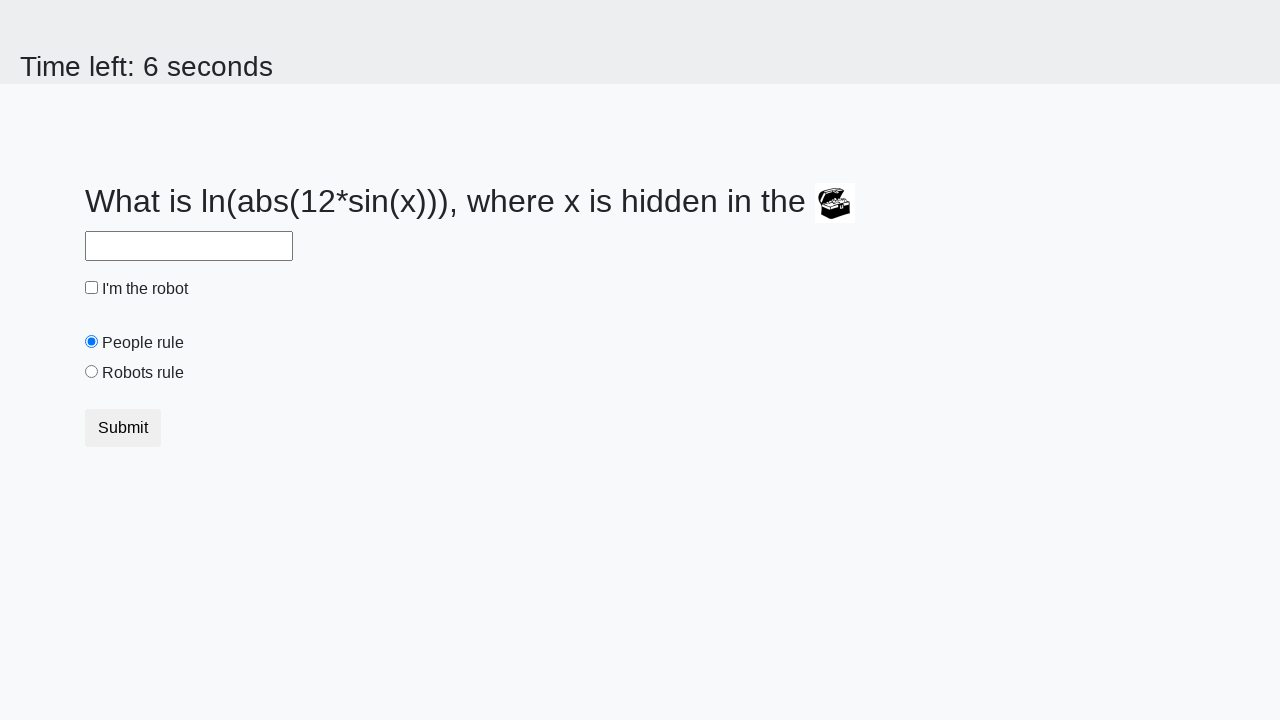

Calculated mathematical result: 2.198513535086867
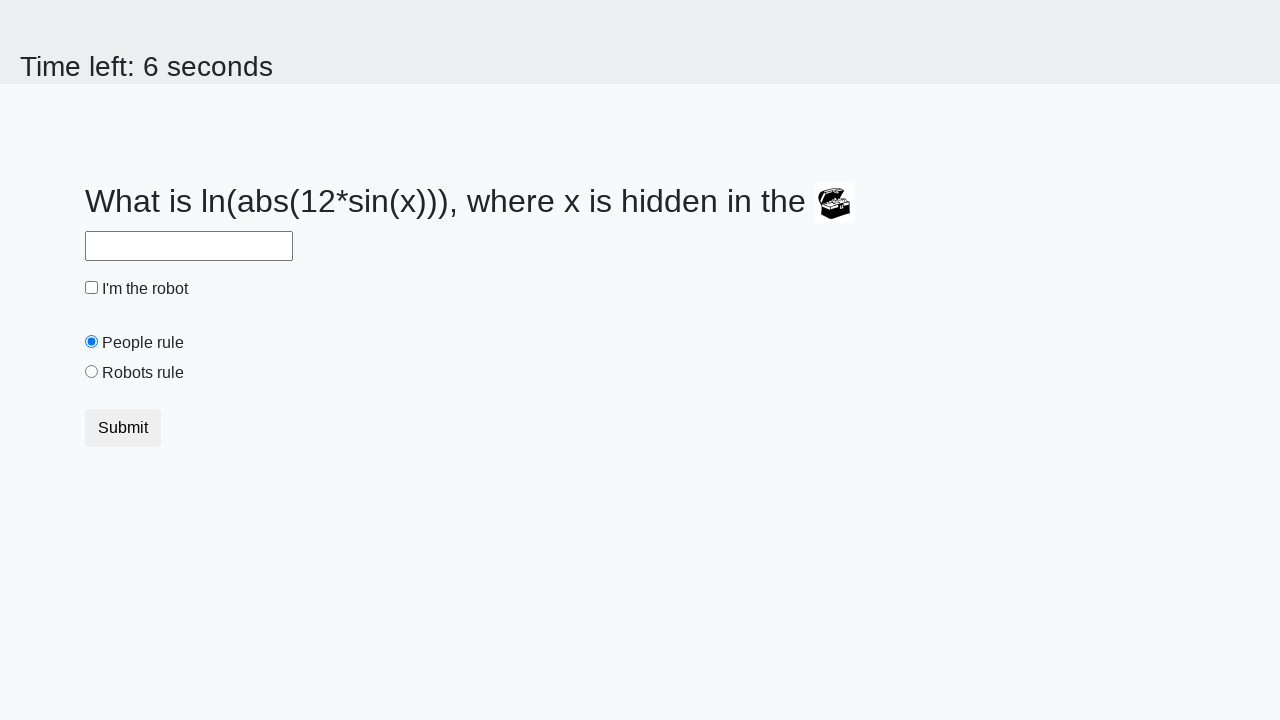

Filled answer field with calculated value on #answer
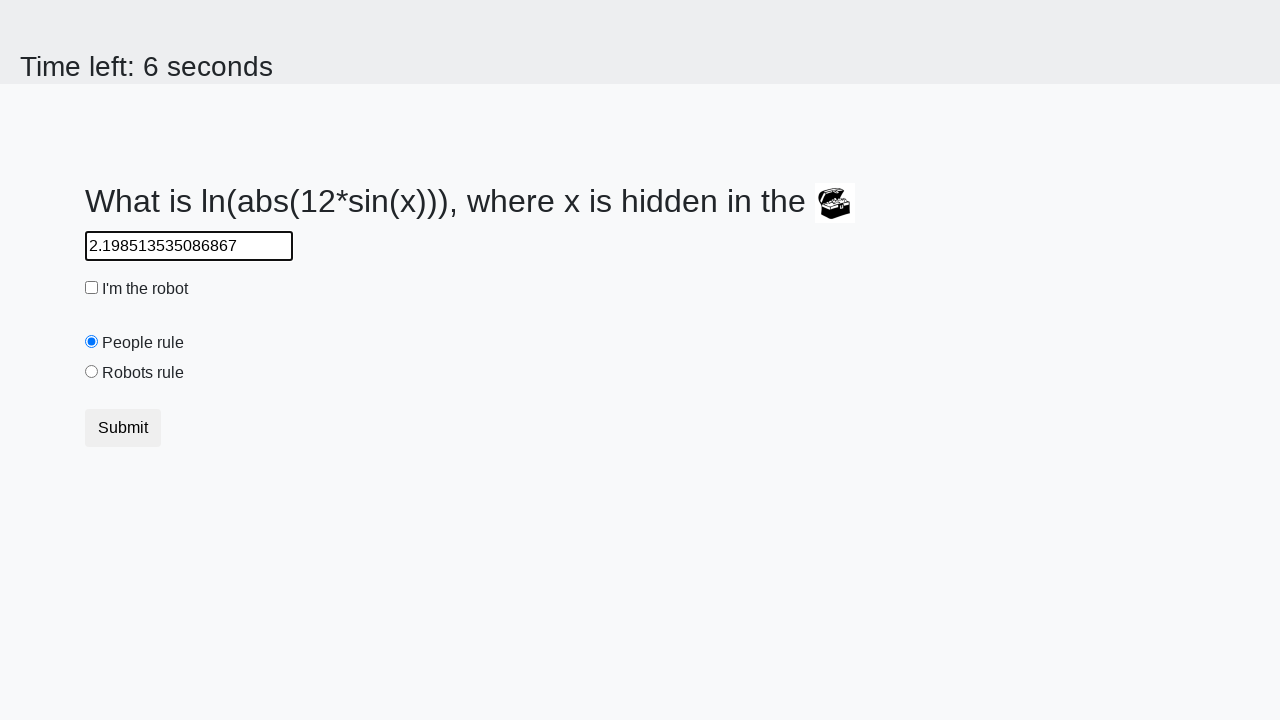

Checked the robot checkbox at (92, 288) on #robotCheckbox
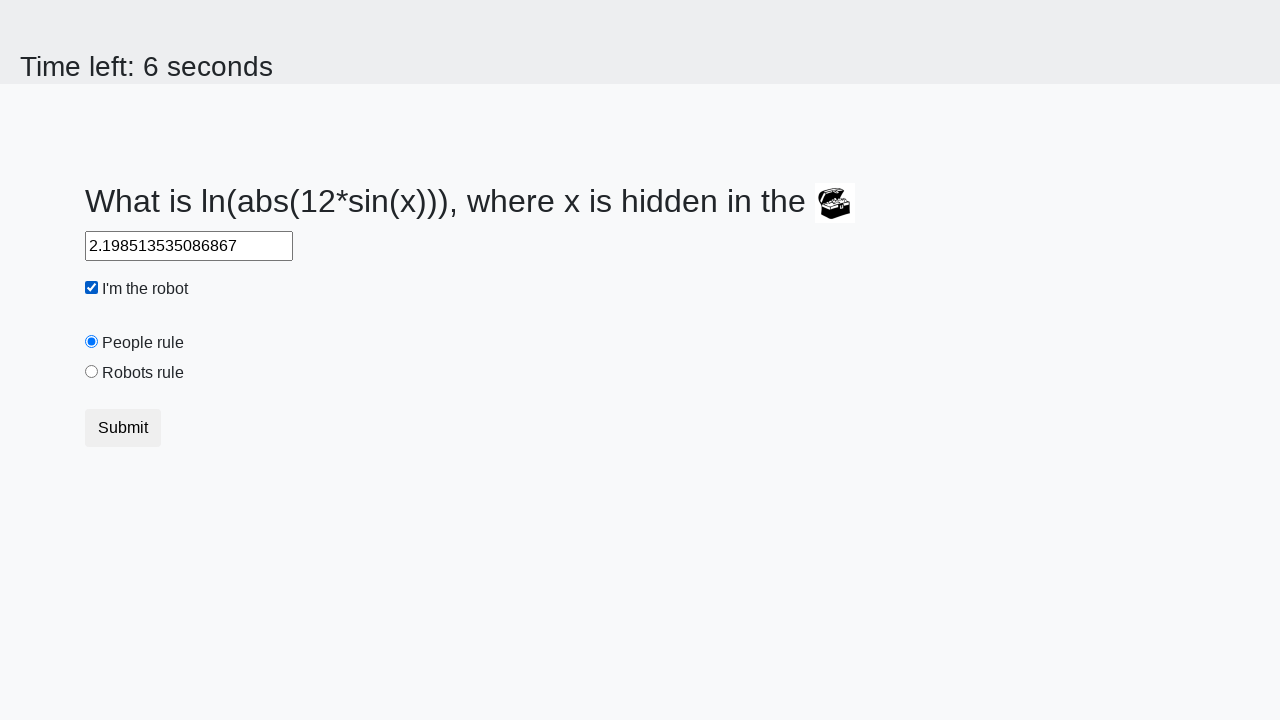

Checked the robots rule checkbox at (92, 372) on #robotsRule
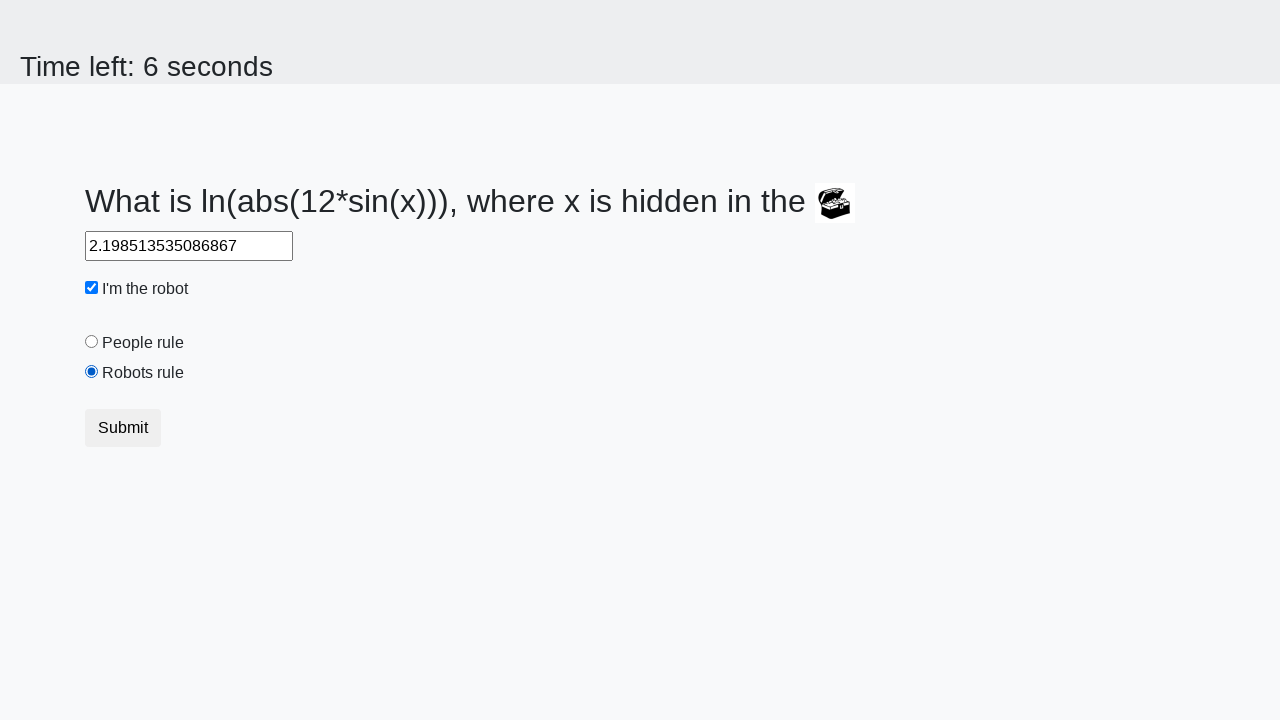

Clicked submit button to complete form at (123, 428) on [type='submit']
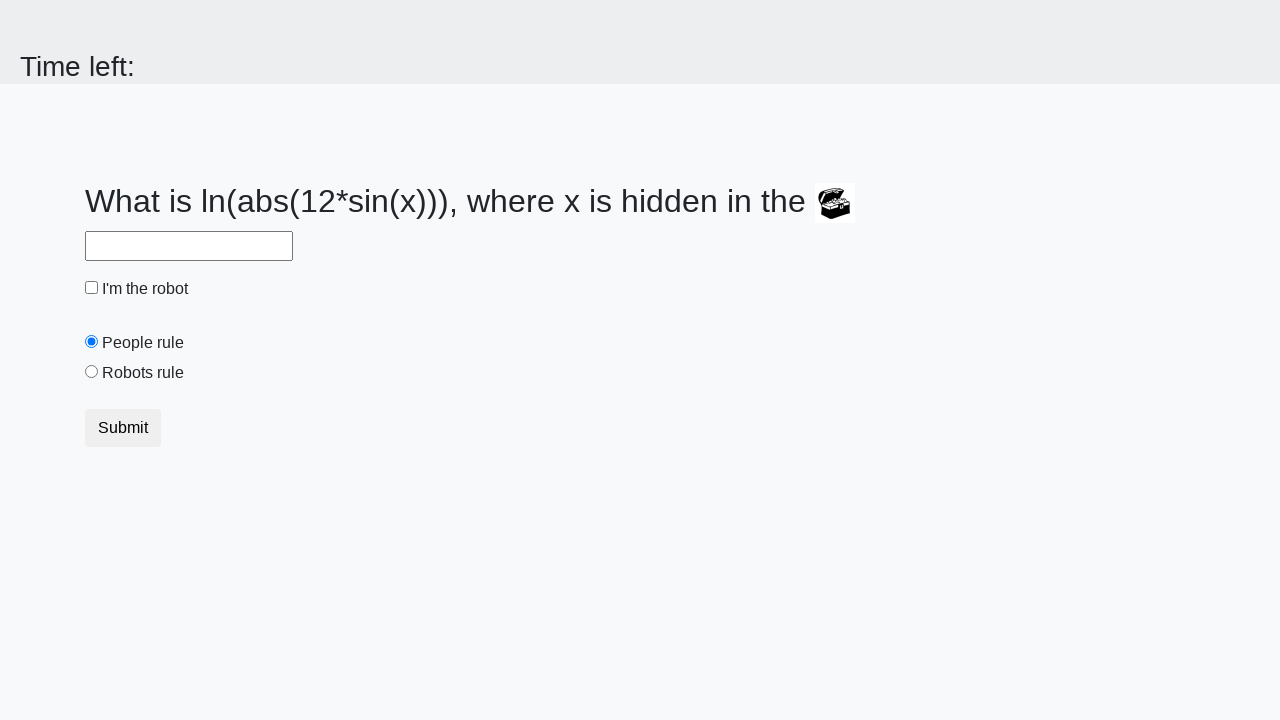

Waited for page to process submission
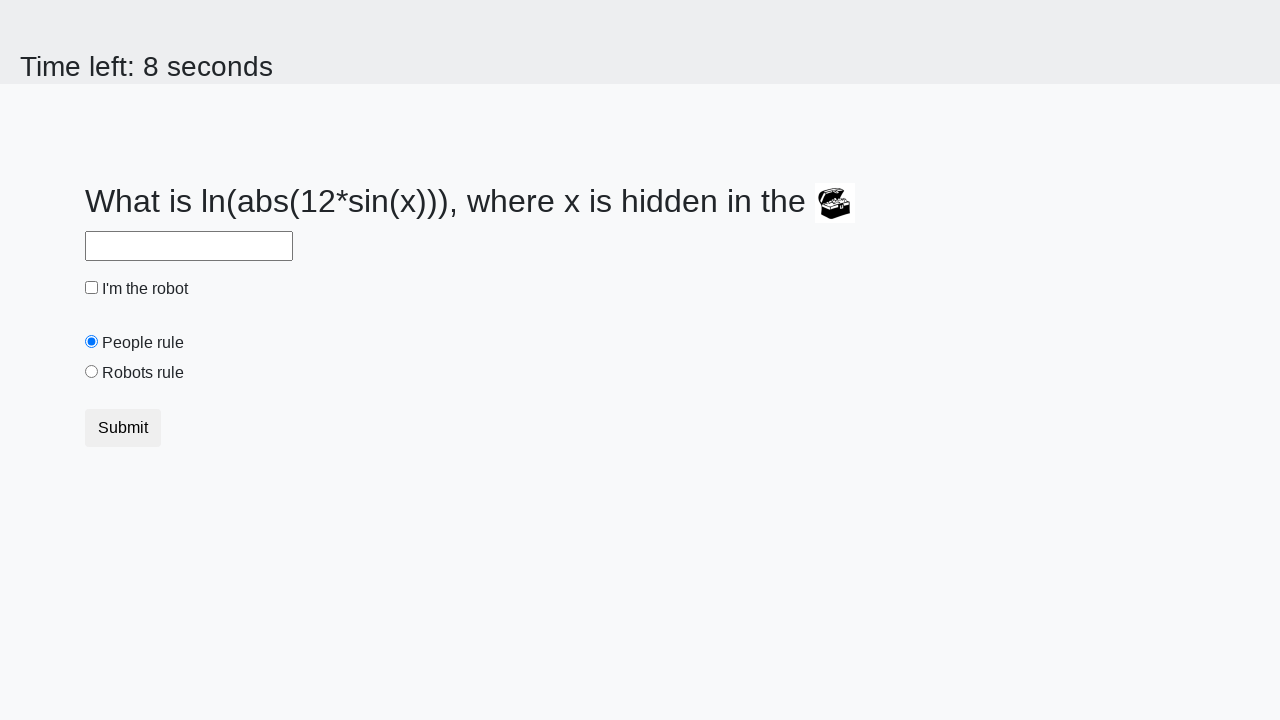

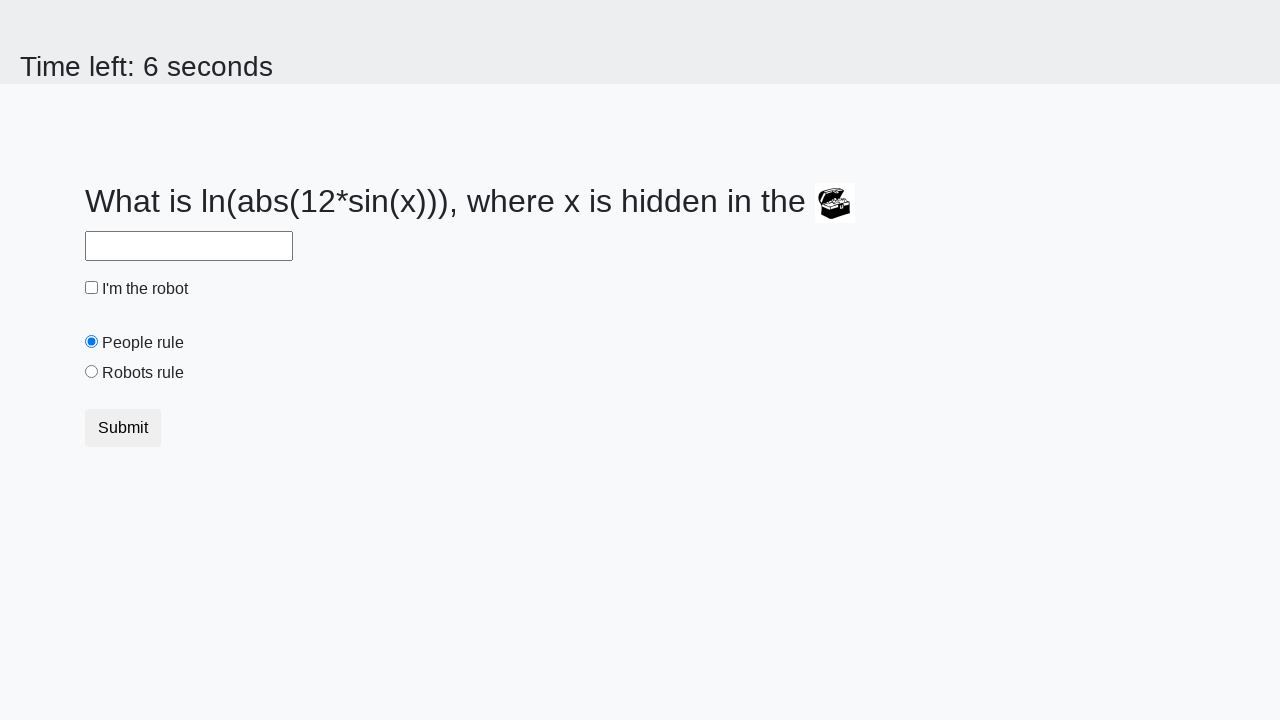